Tests clearing the complete state of all items by checking and unchecking the toggle all checkbox

Starting URL: https://demo.playwright.dev/todomvc

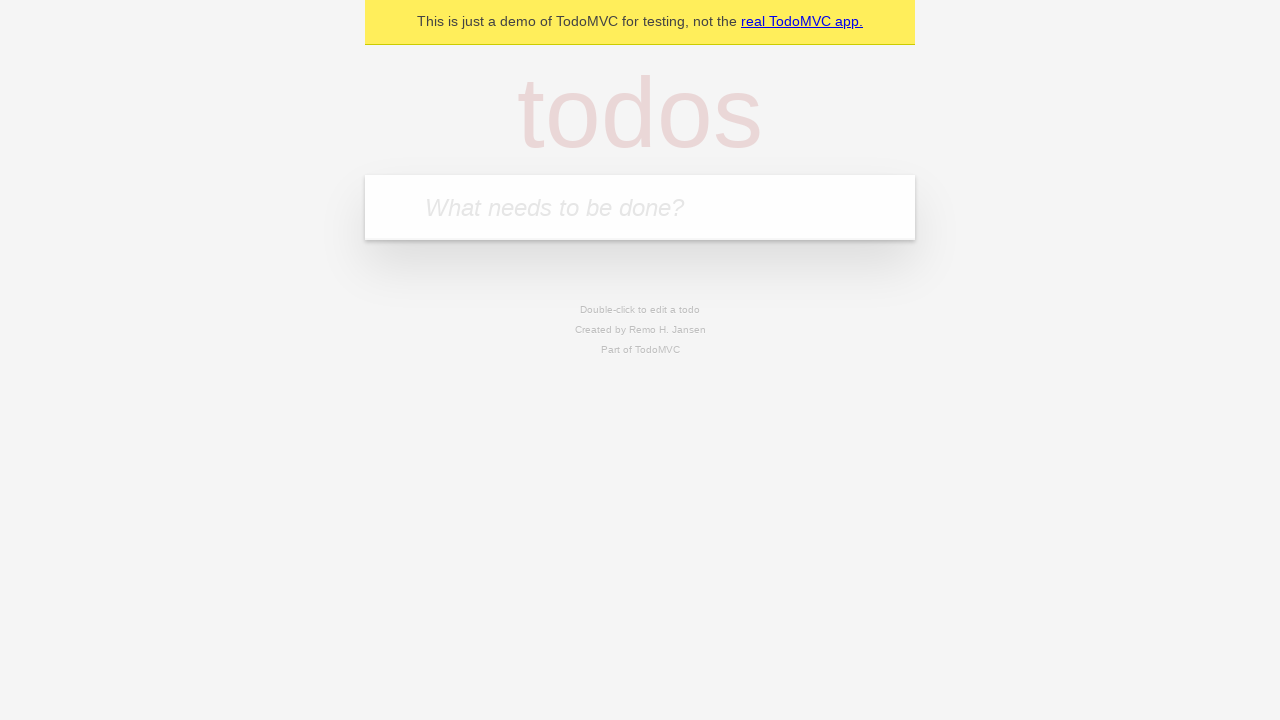

Filled todo input with 'buy some cheese' on internal:attr=[placeholder="What needs to be done?"i]
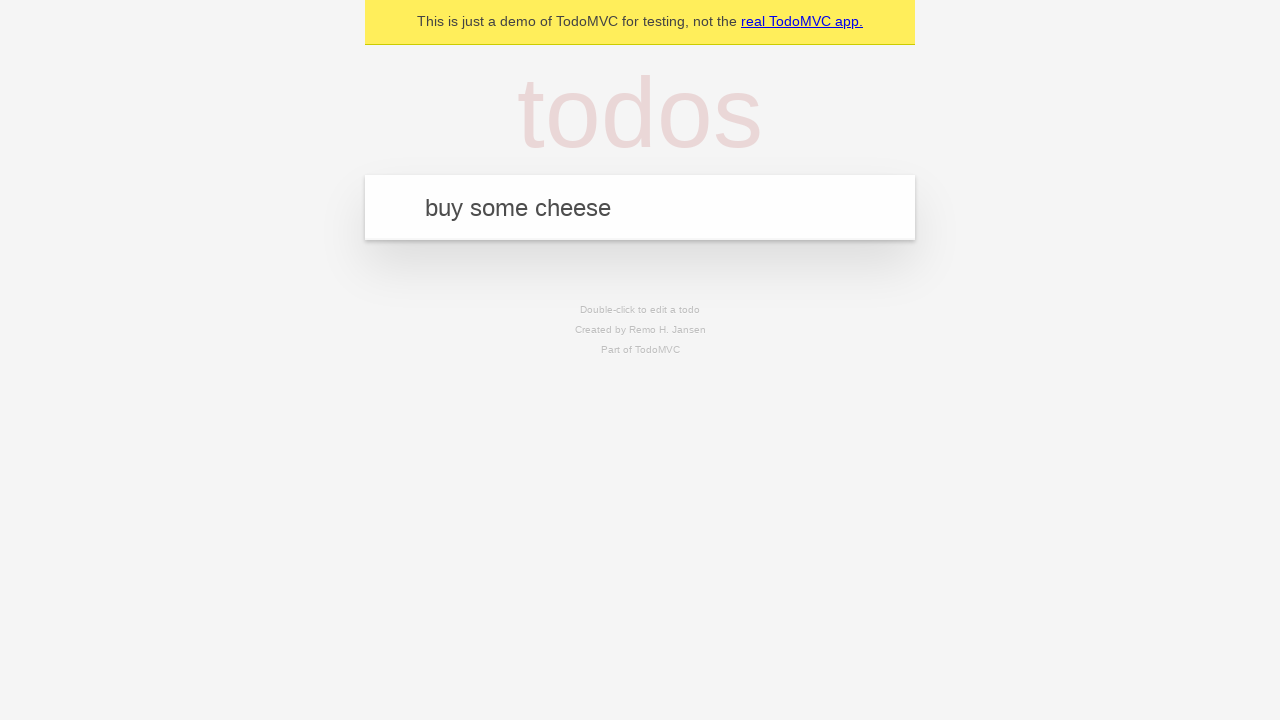

Pressed Enter to add first todo on internal:attr=[placeholder="What needs to be done?"i]
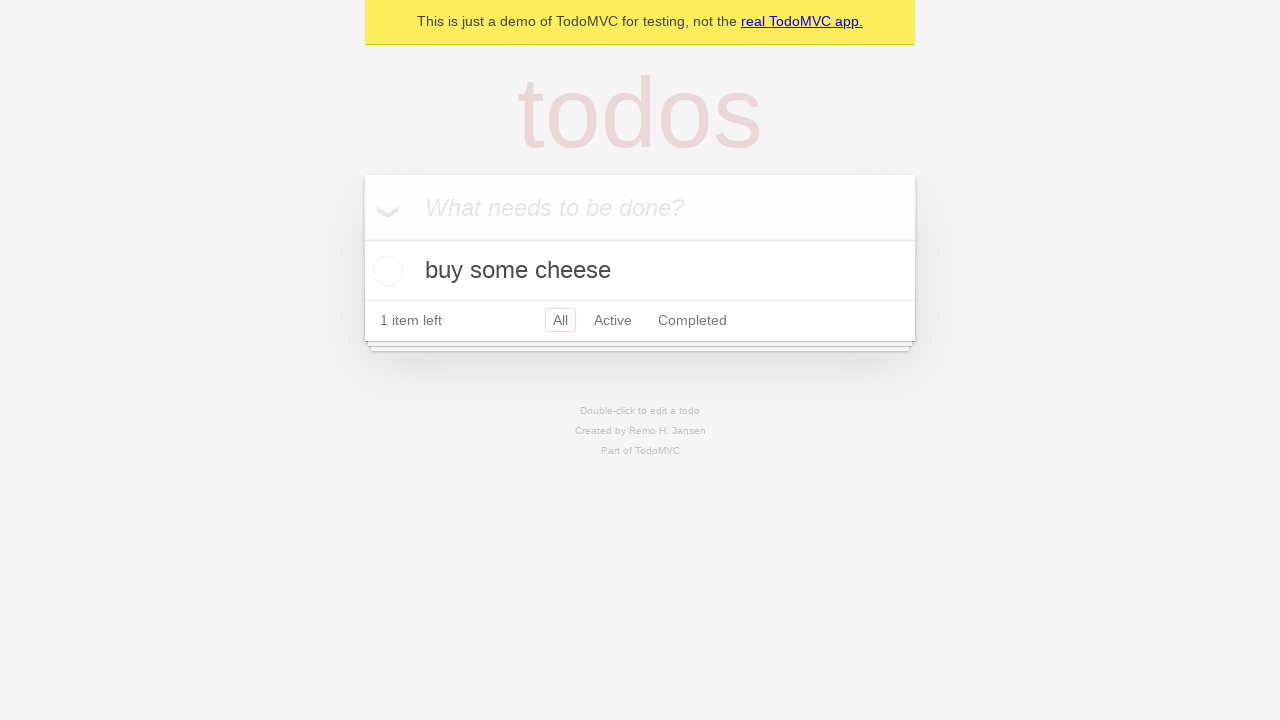

Filled todo input with 'feed the cat' on internal:attr=[placeholder="What needs to be done?"i]
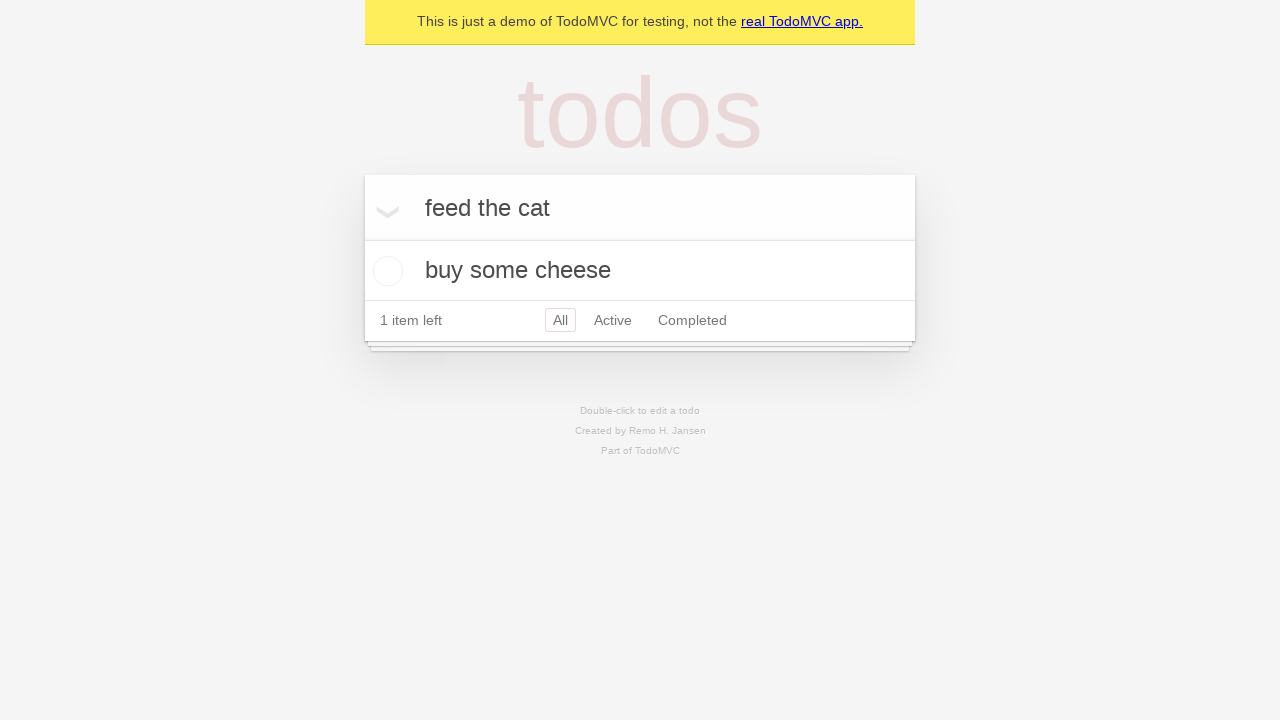

Pressed Enter to add second todo on internal:attr=[placeholder="What needs to be done?"i]
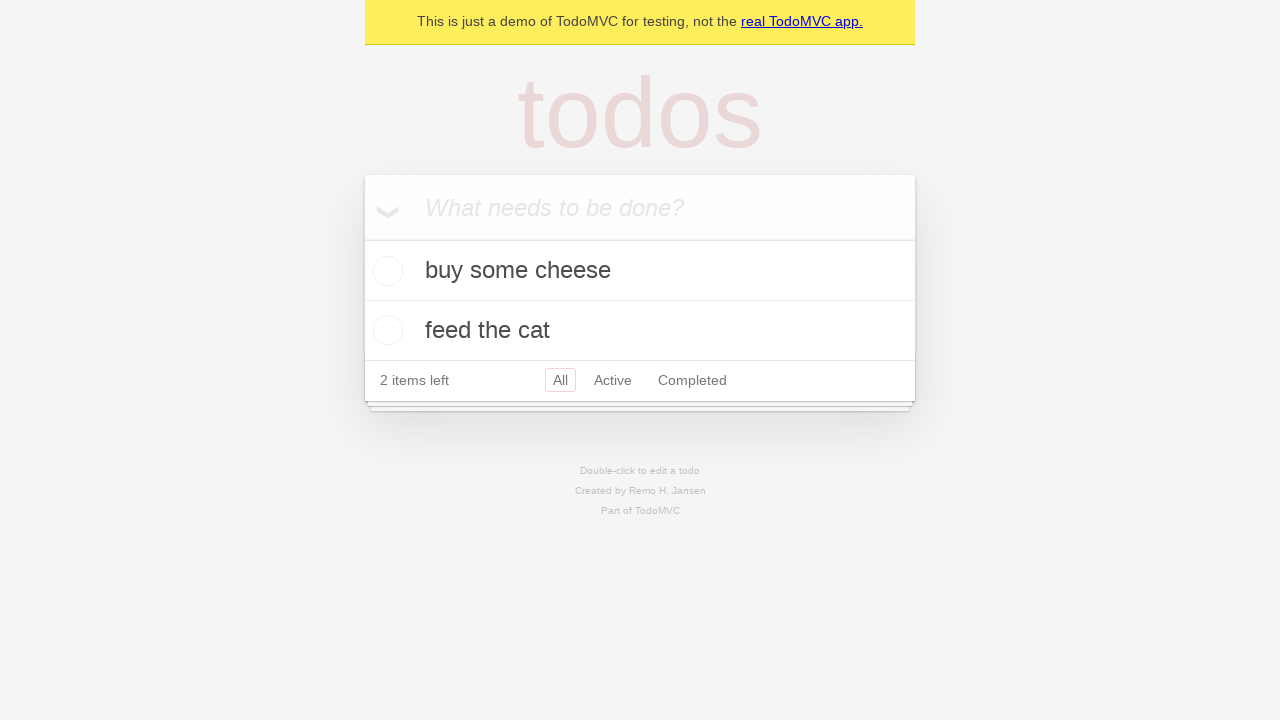

Filled todo input with 'book a doctors appointment' on internal:attr=[placeholder="What needs to be done?"i]
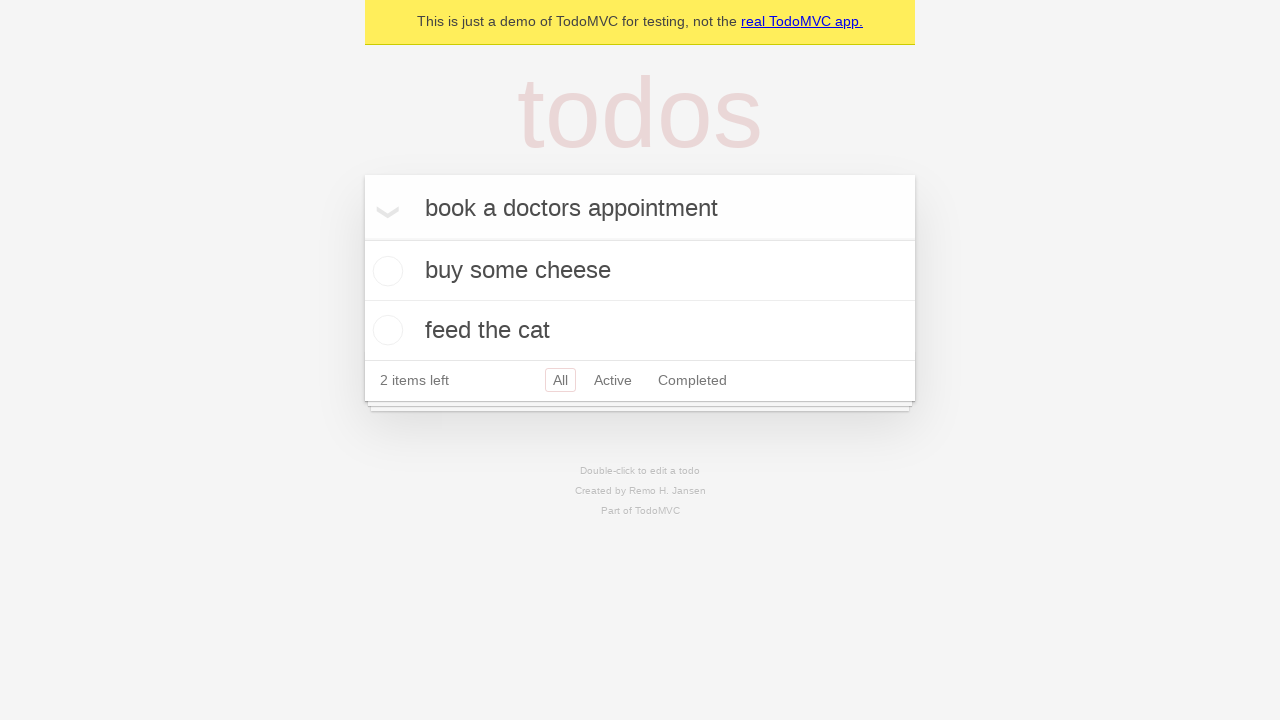

Pressed Enter to add third todo on internal:attr=[placeholder="What needs to be done?"i]
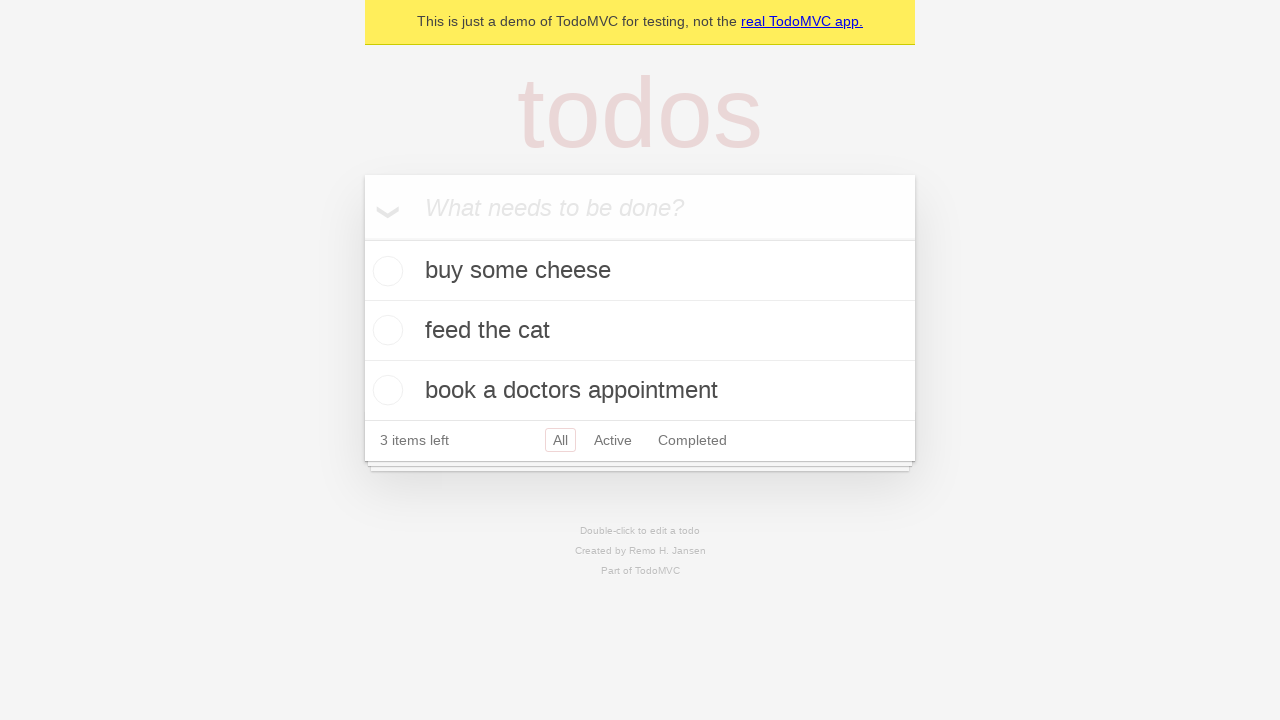

Checked the toggle all checkbox to mark all todos as complete at (362, 238) on internal:label="Mark all as complete"i
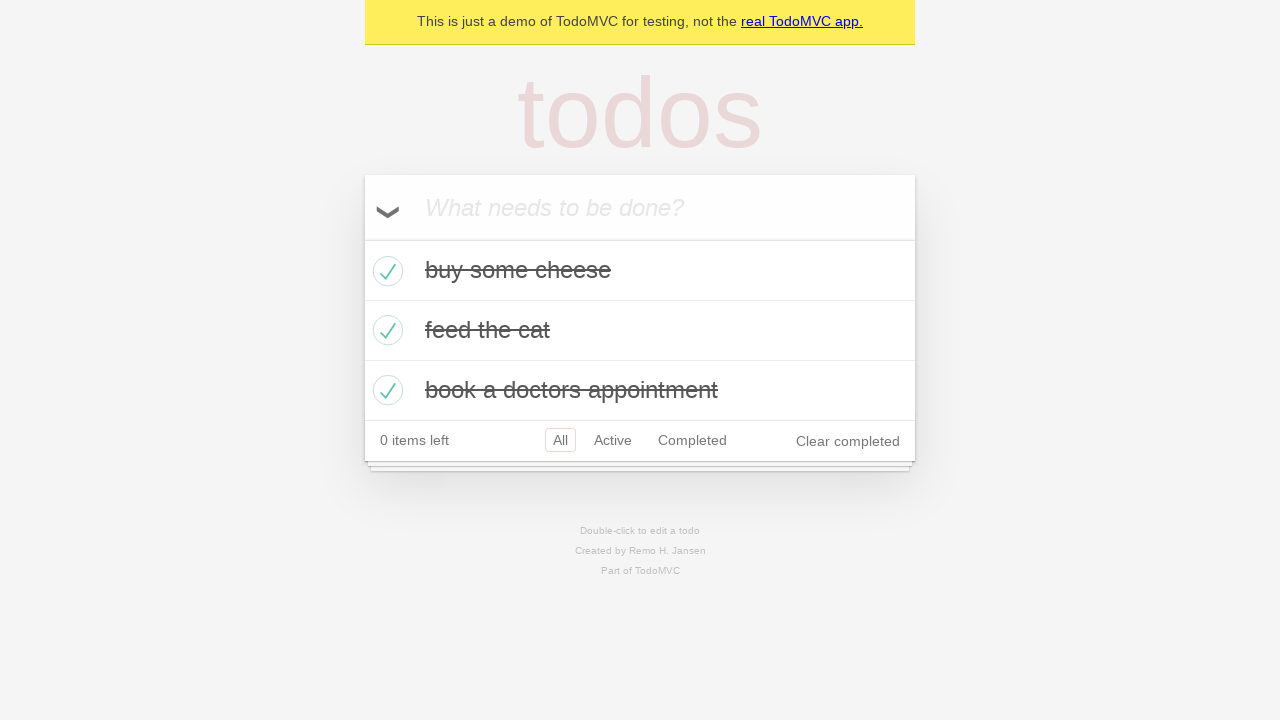

Unchecked the toggle all checkbox to clear complete state of all todos at (362, 238) on internal:label="Mark all as complete"i
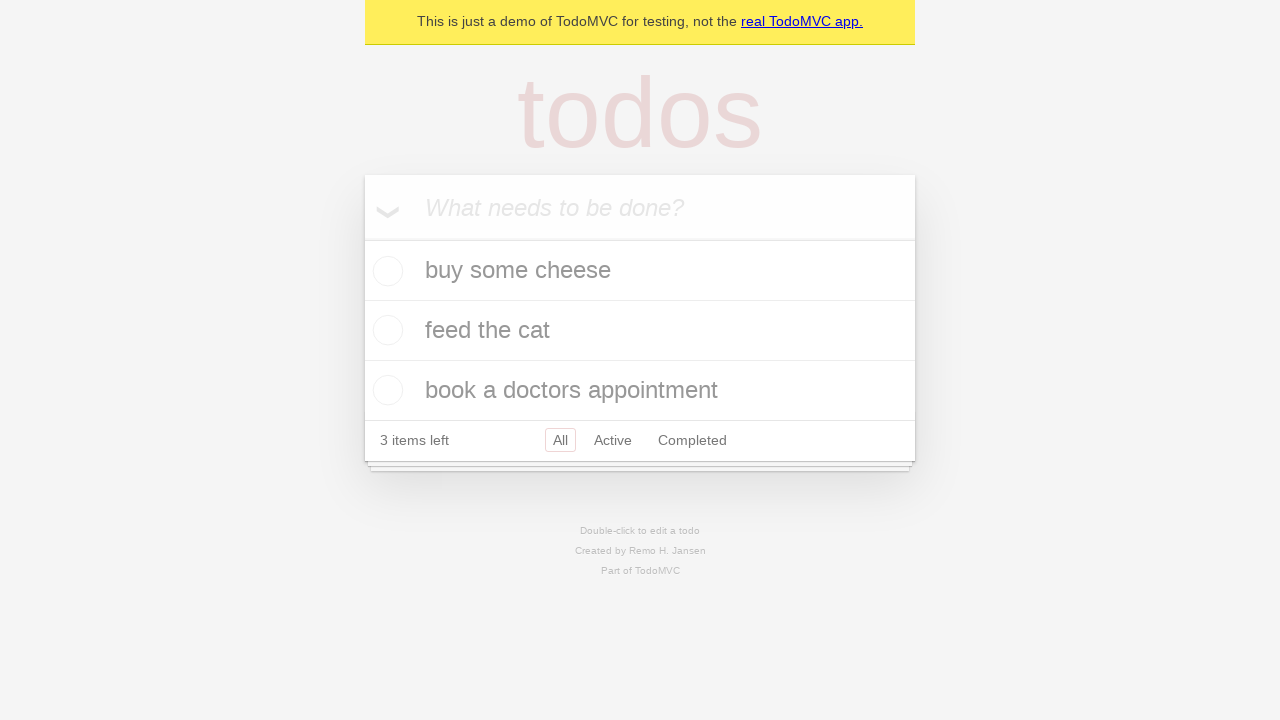

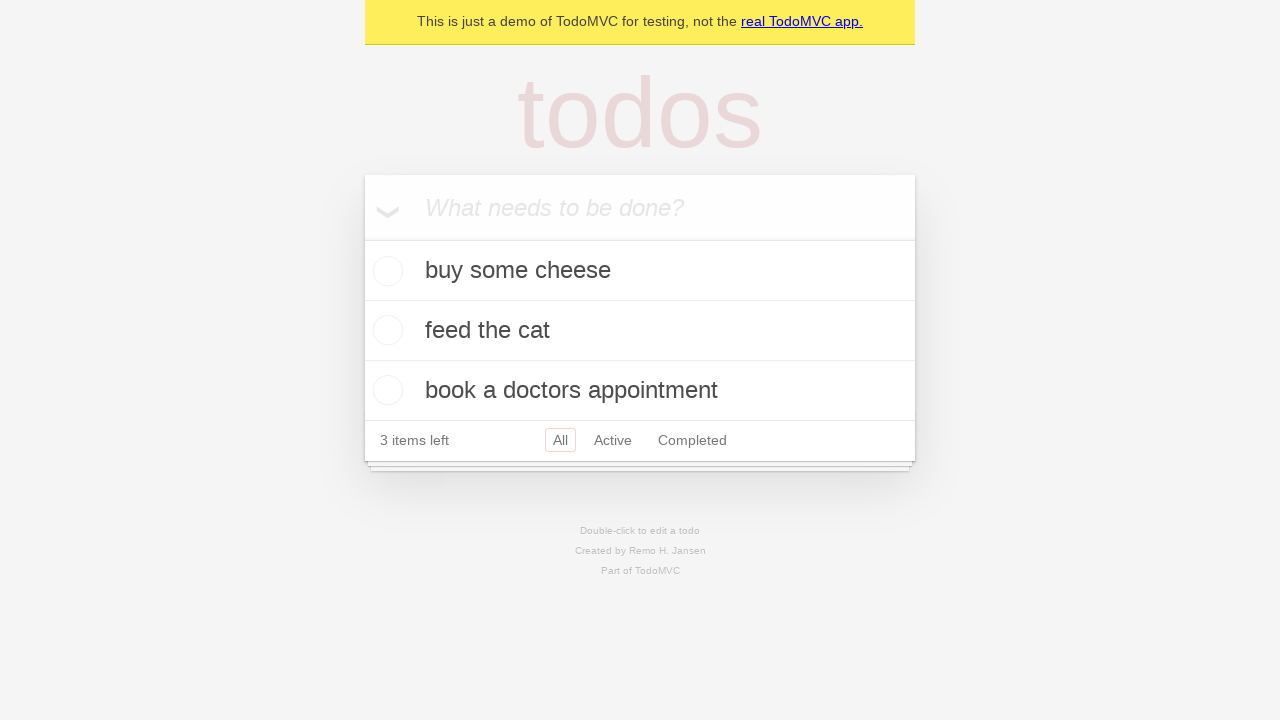